Tests handling a basic JavaScript alert by clicking a button, accepting the alert, and verifying the result message

Starting URL: https://the-internet.herokuapp.com/javascript_alerts

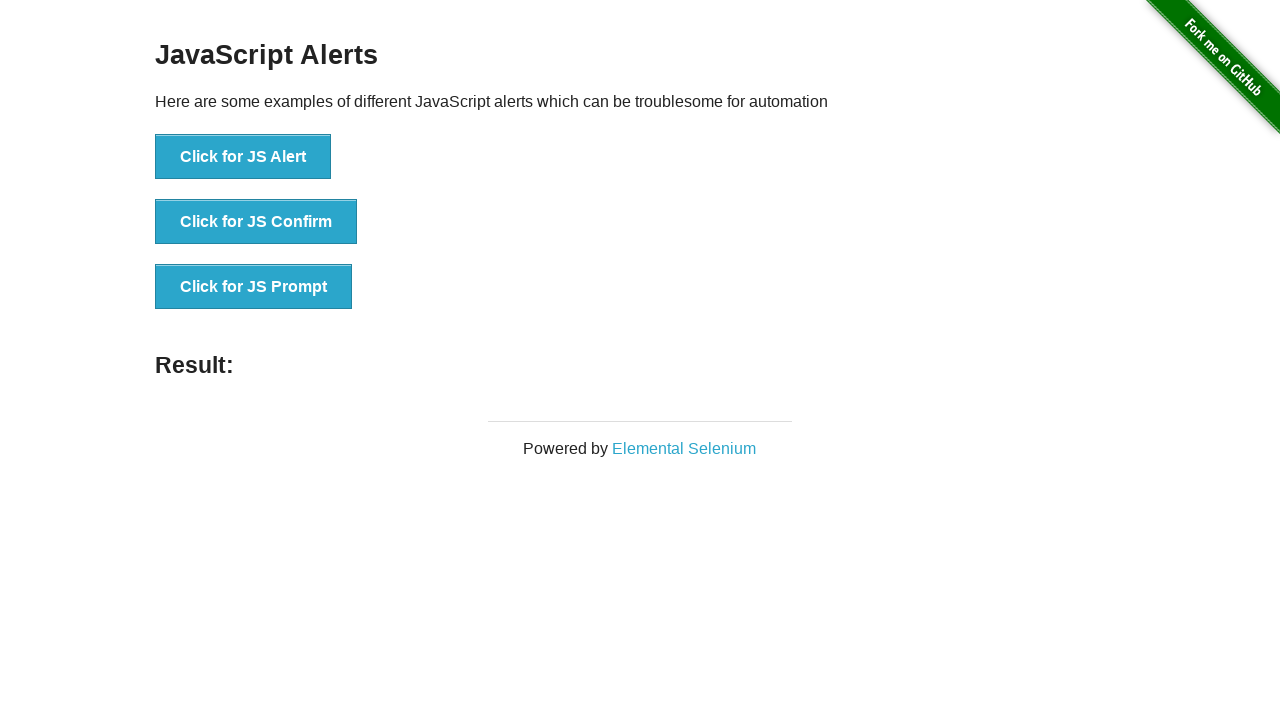

Clicked 'Click for JS Alert' button at (243, 157) on xpath=//button[contains(text(), 'Click for JS Alert')]
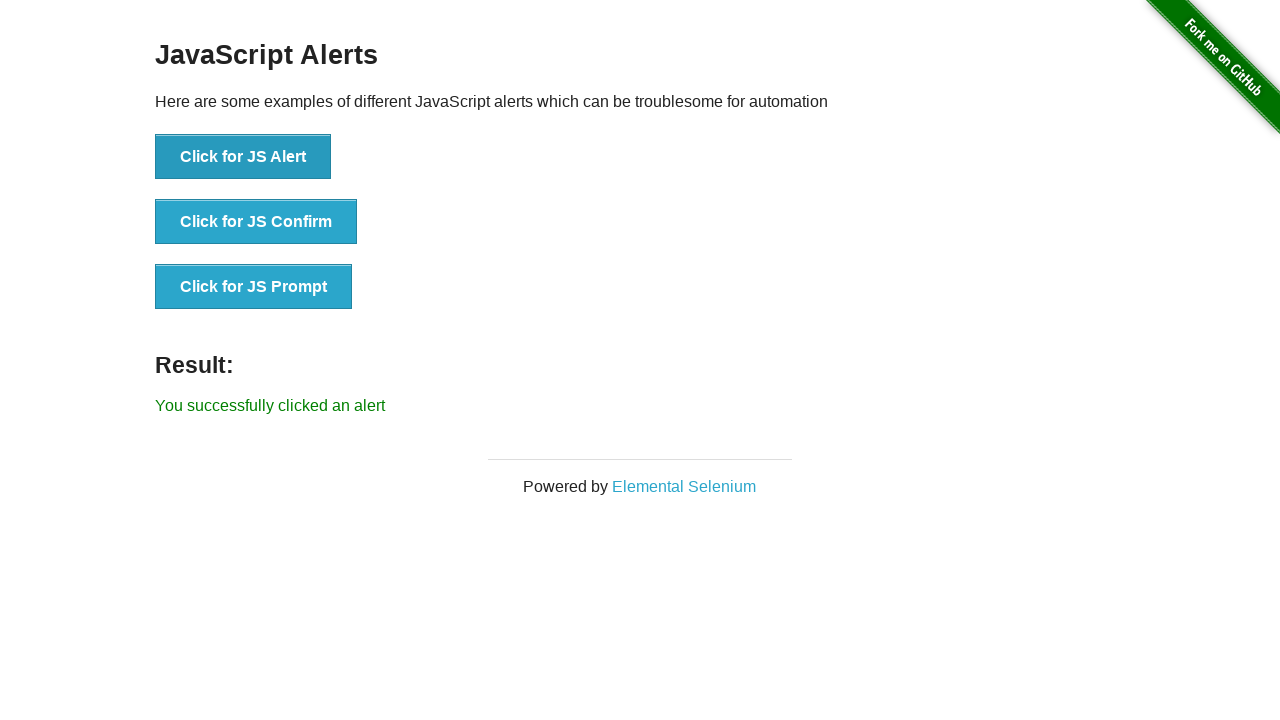

Registered alert handler to accept dialogs
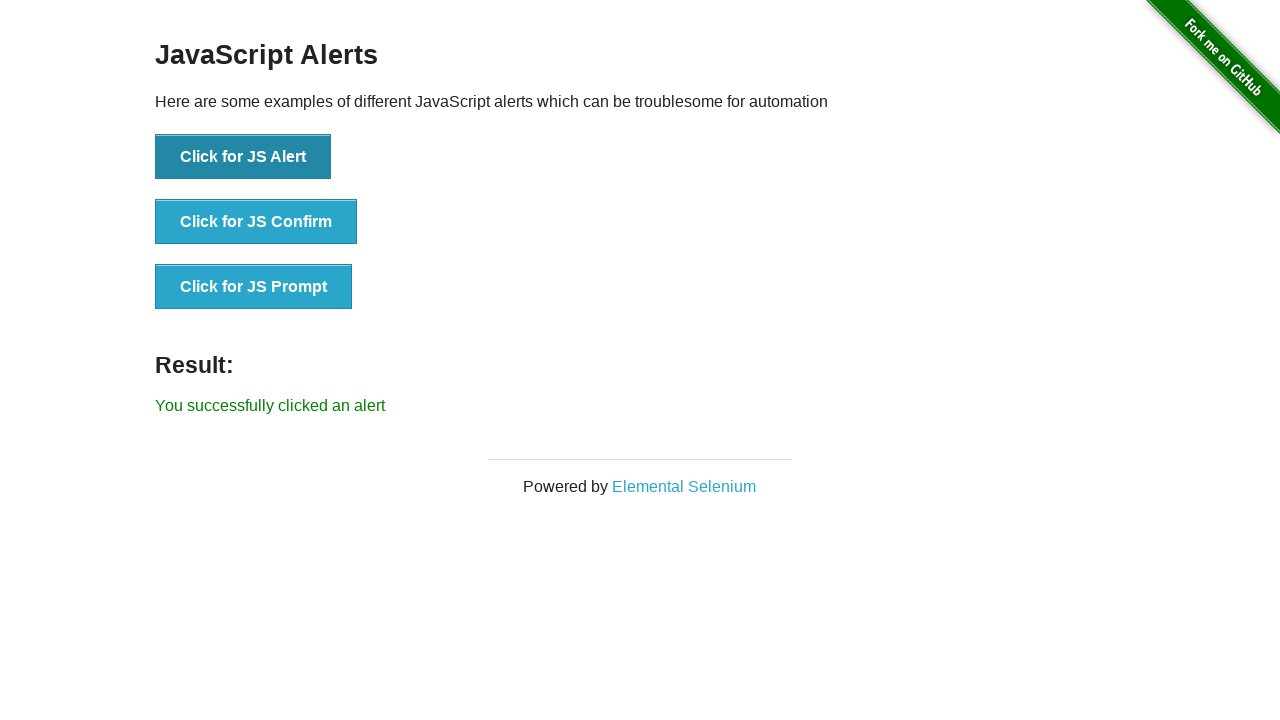

Registered alert handler with message validation
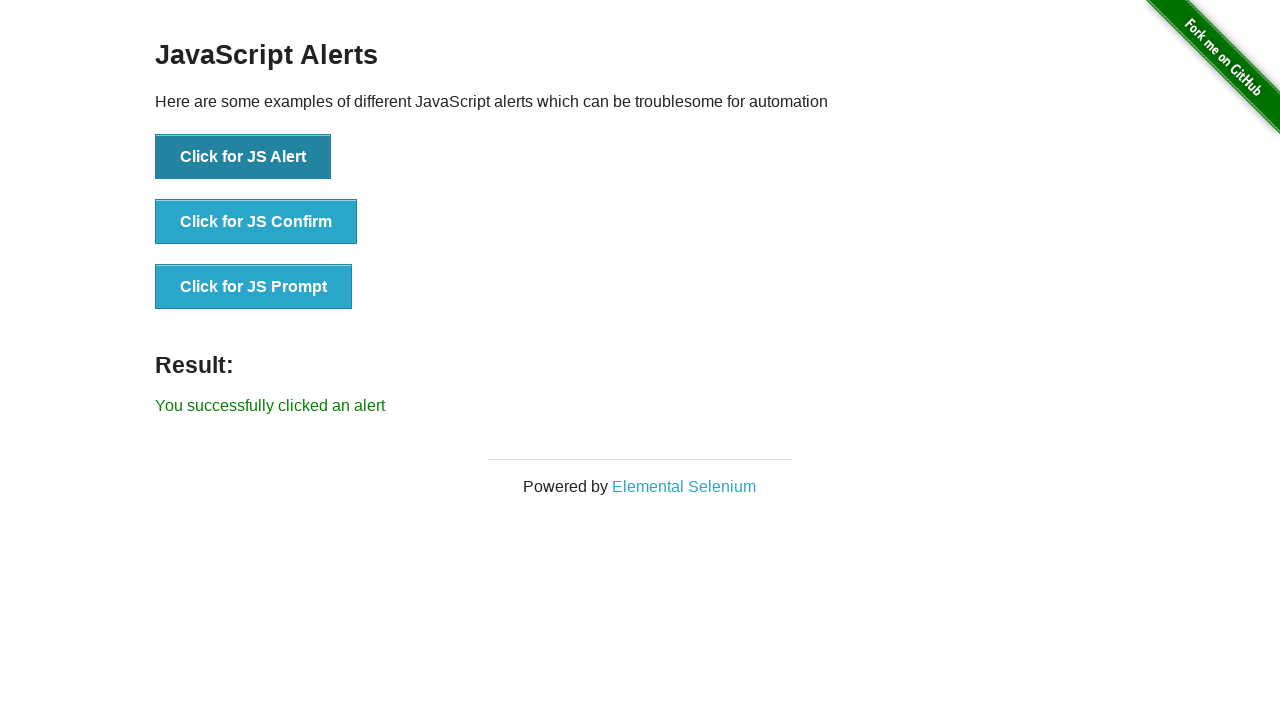

Clicked 'Click for JS Alert' button and accepted alert with validated message at (243, 157) on xpath=//button[contains(text(), 'Click for JS Alert')]
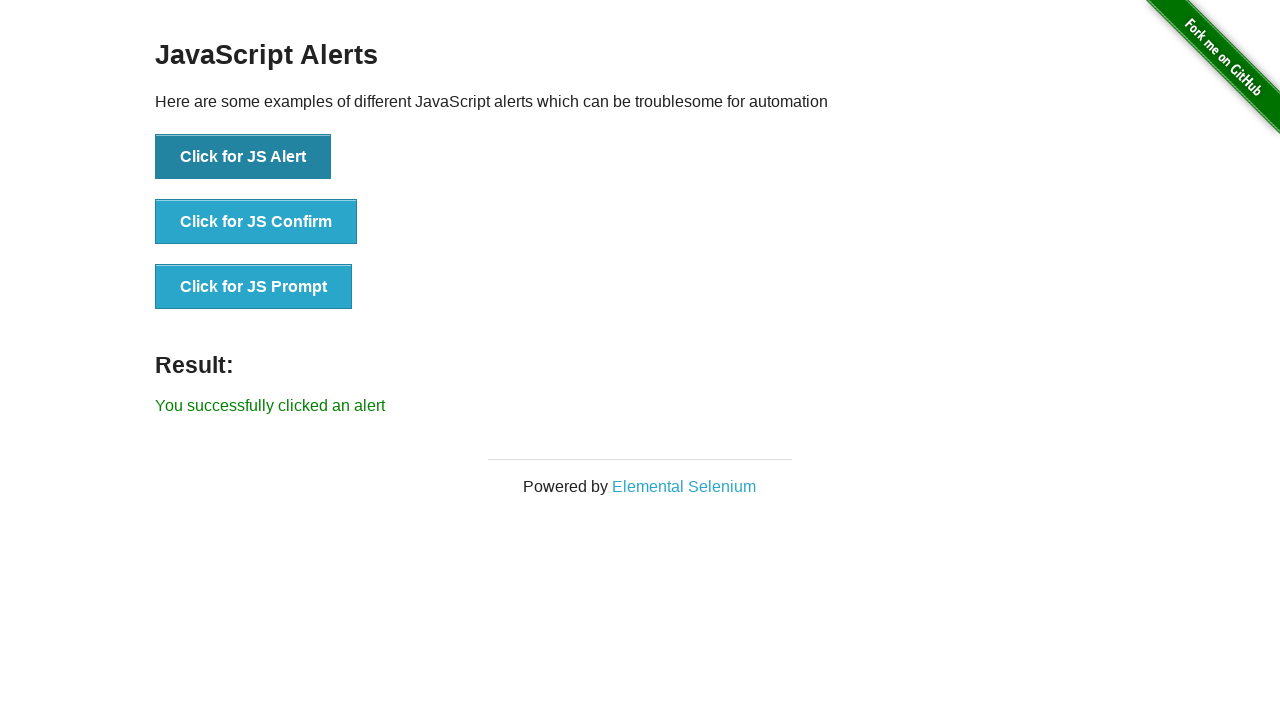

Result message element loaded
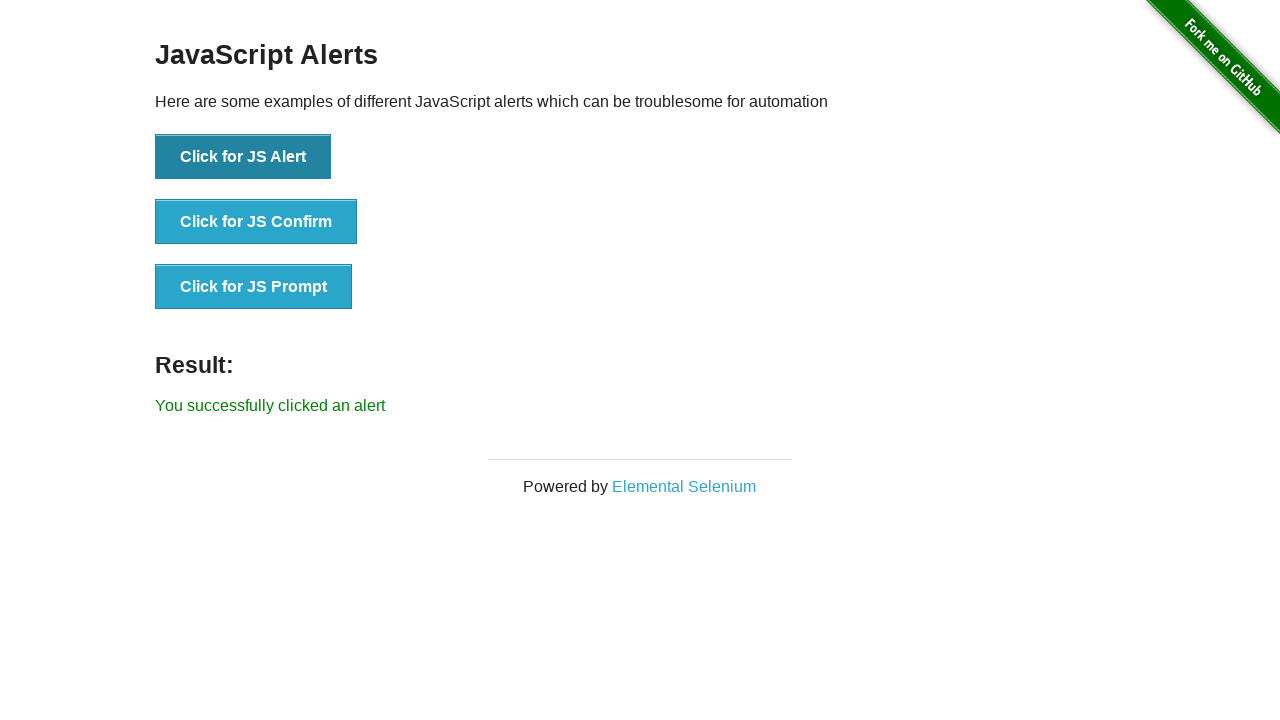

Retrieved result message text
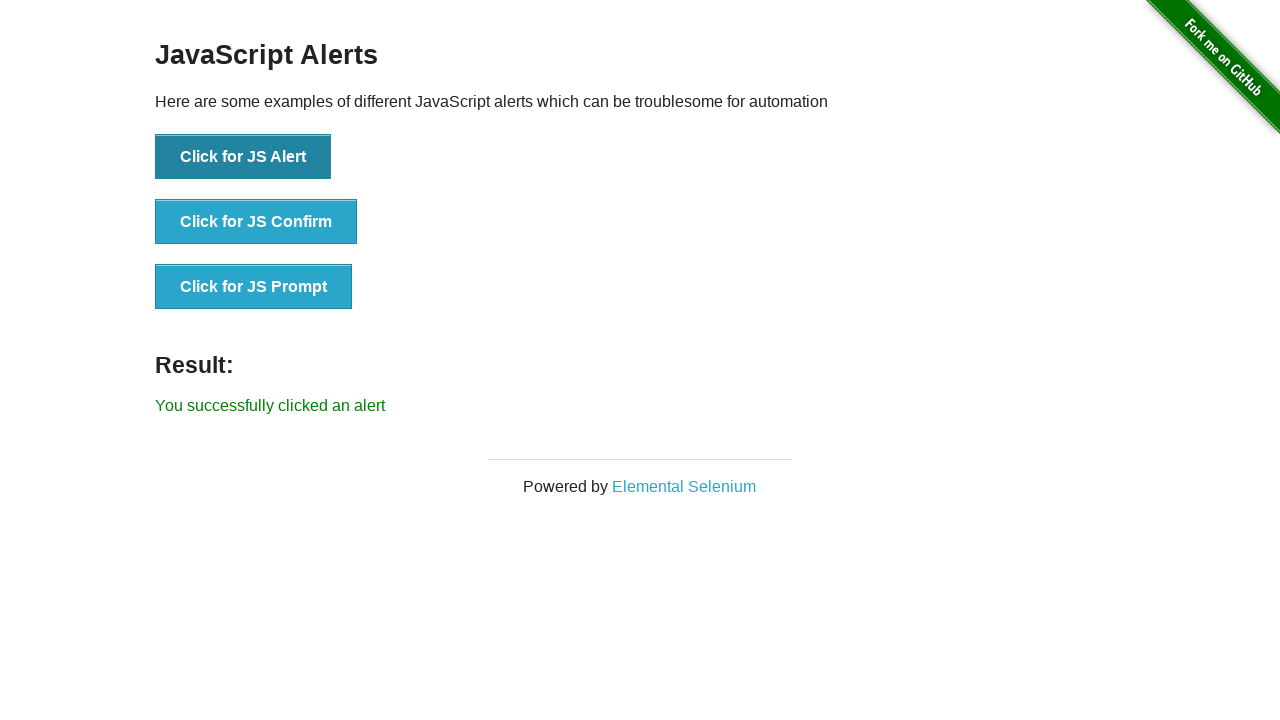

Verified result message is 'You successfully clicked an alert'
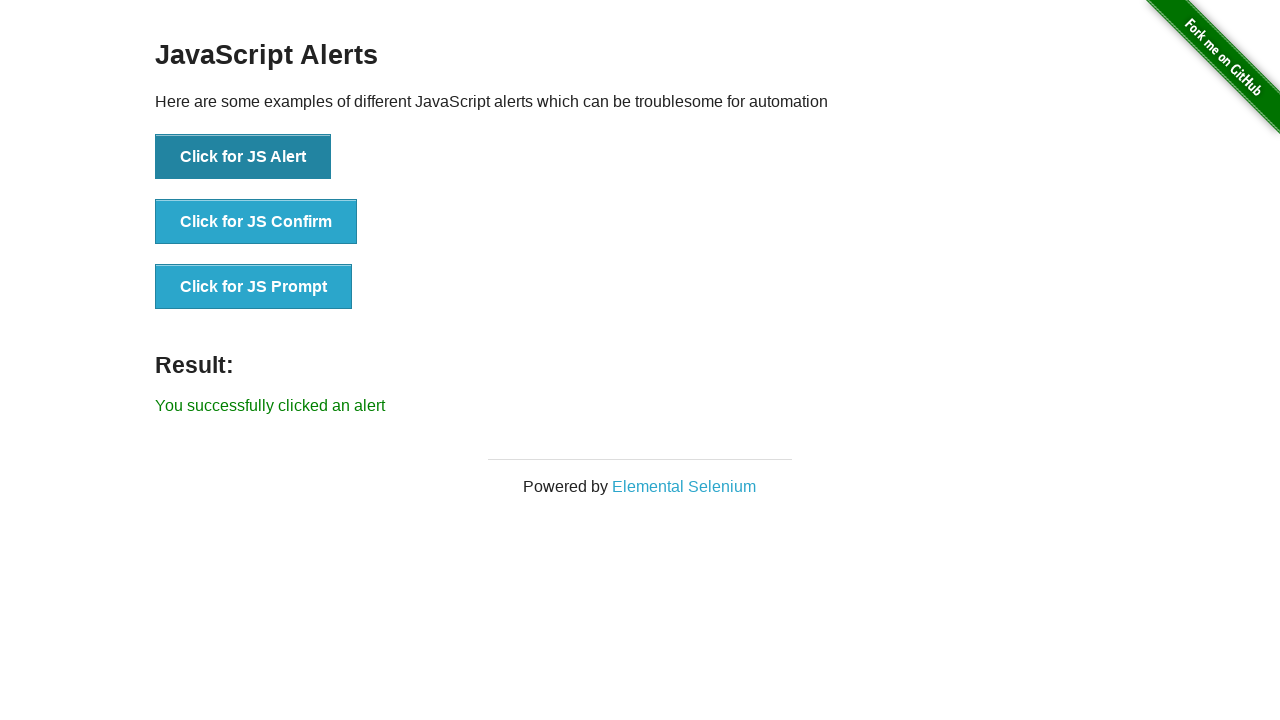

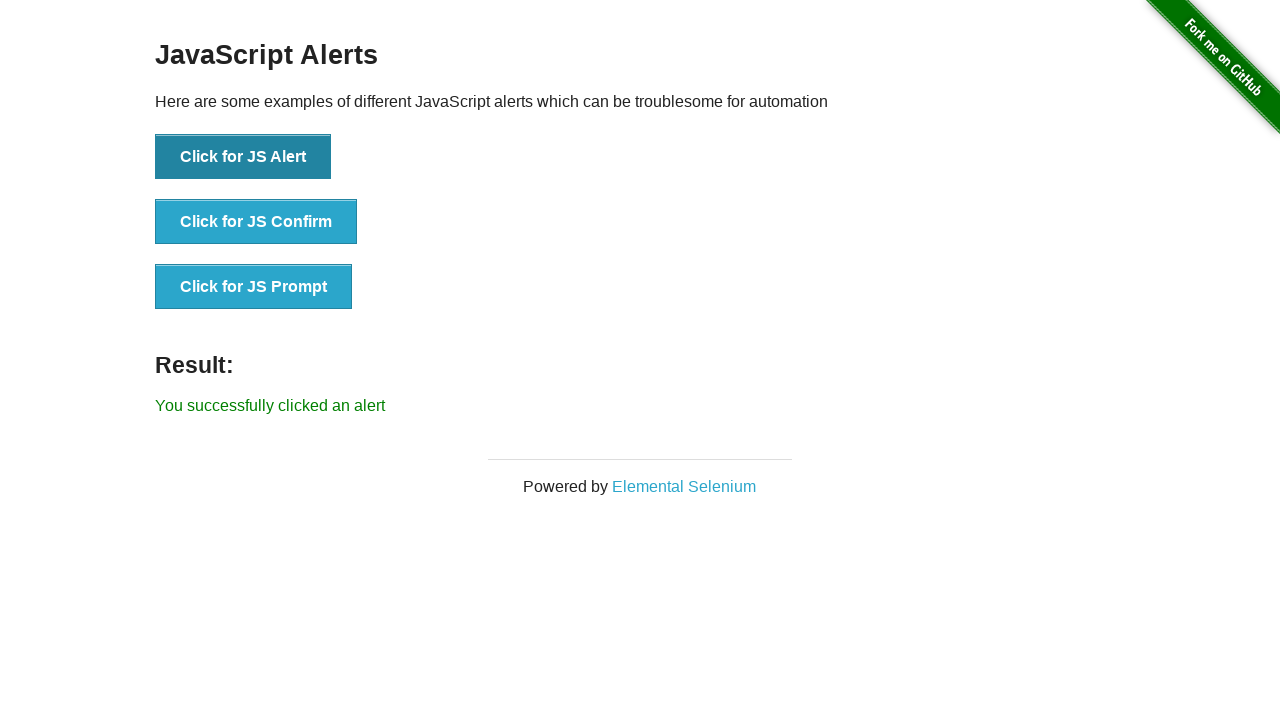